Tests window handling by clicking Help and Privacy links on Google's signup page, switching between opened windows, and clicking the Community button on the Help page.

Starting URL: https://accounts.google.com/signup

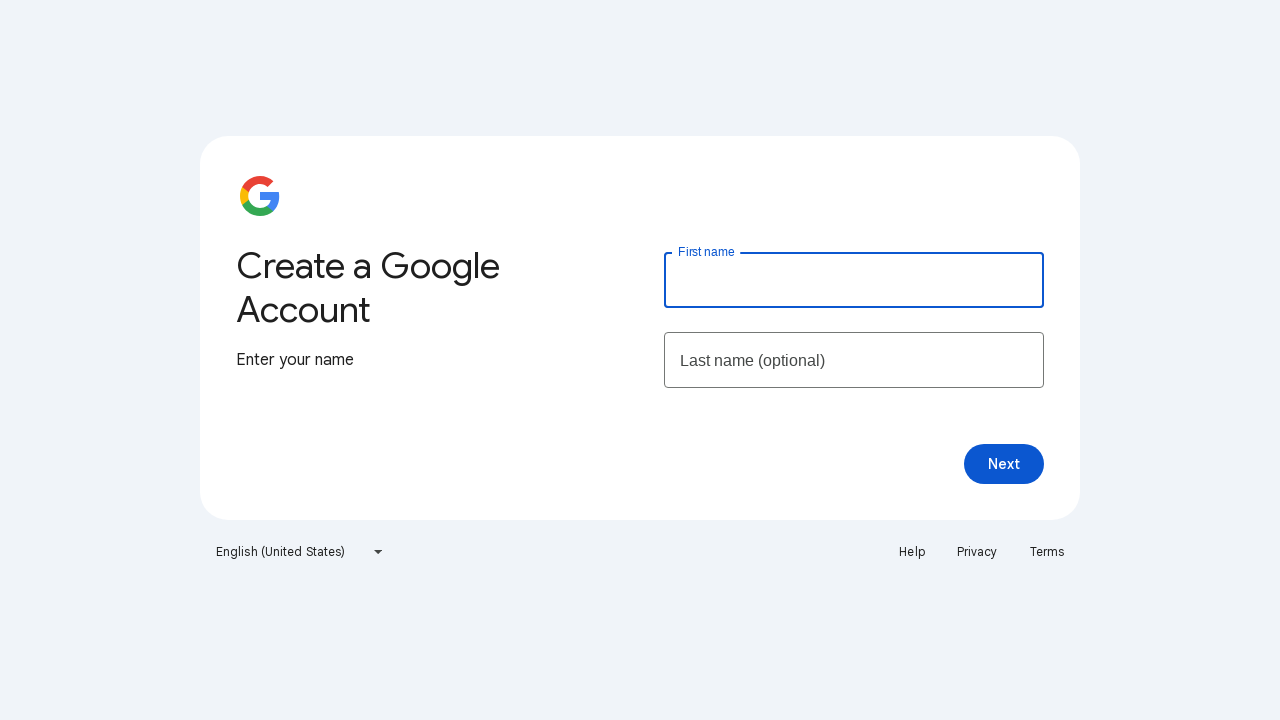

Clicked Help link on Google signup page at (912, 552) on a:text('Help')
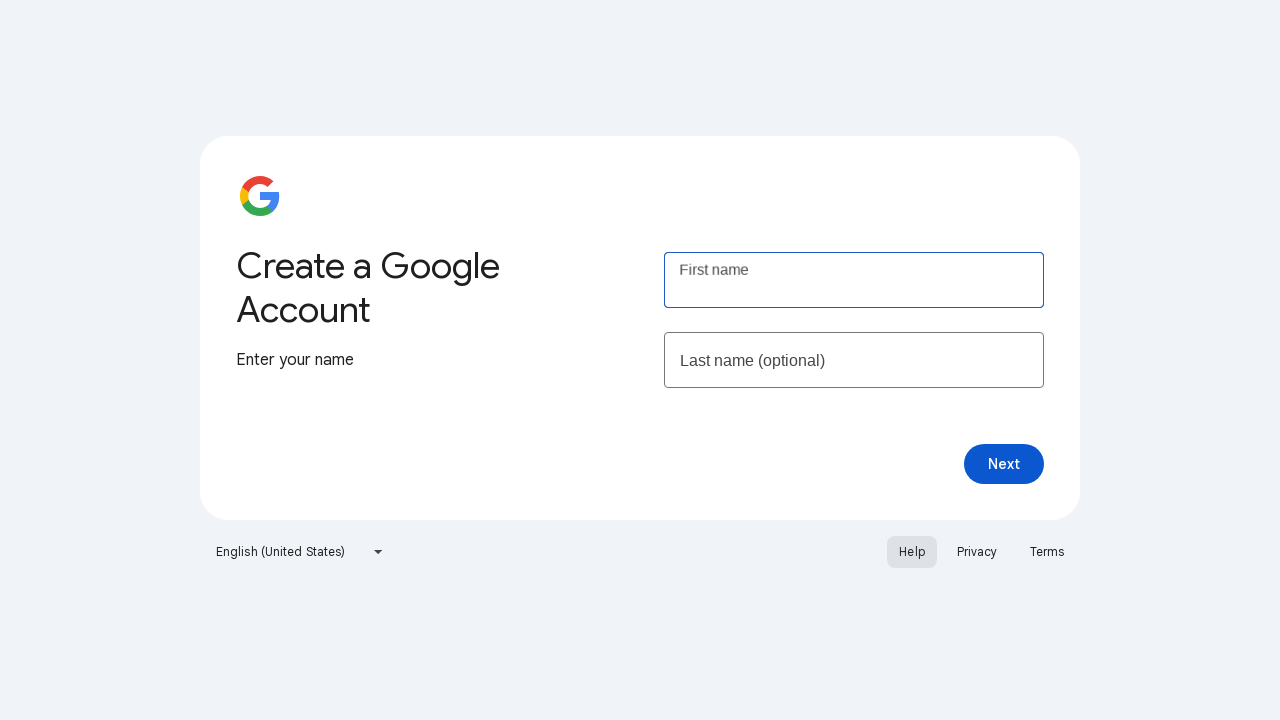

Clicked Privacy link on Google signup page at (977, 552) on a:text('Privacy')
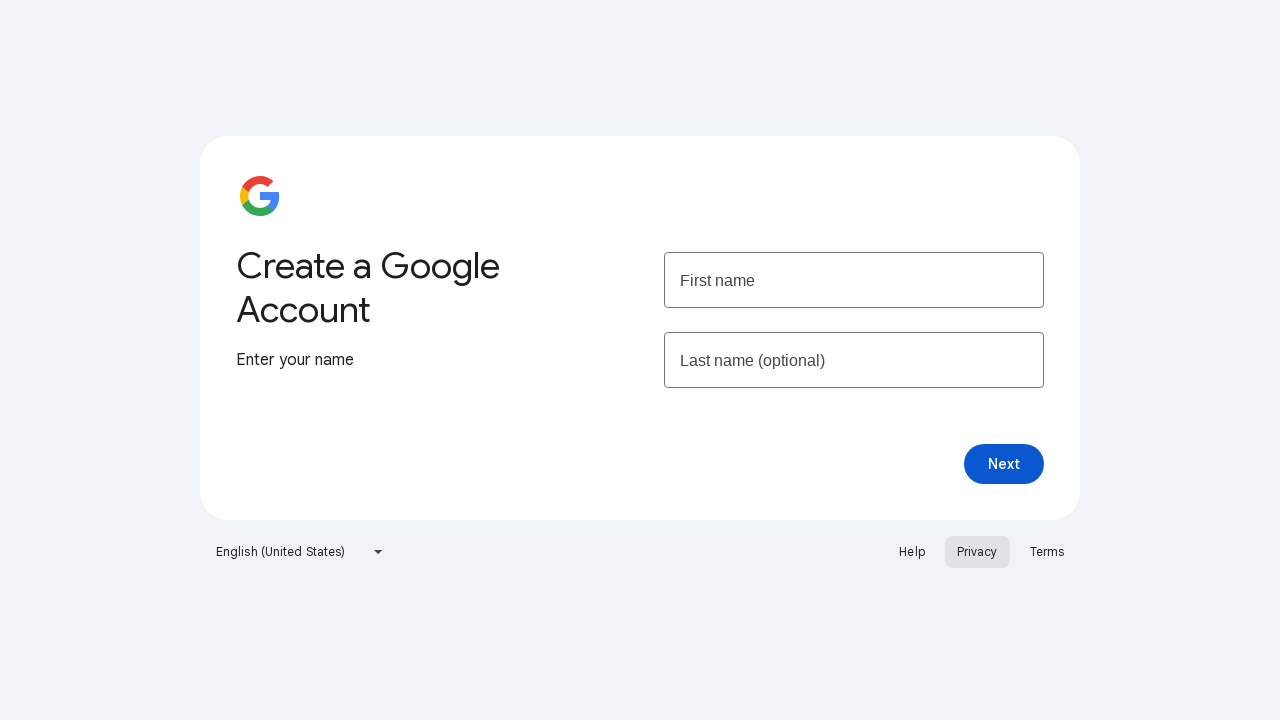

Waited for new page to open after clicking links
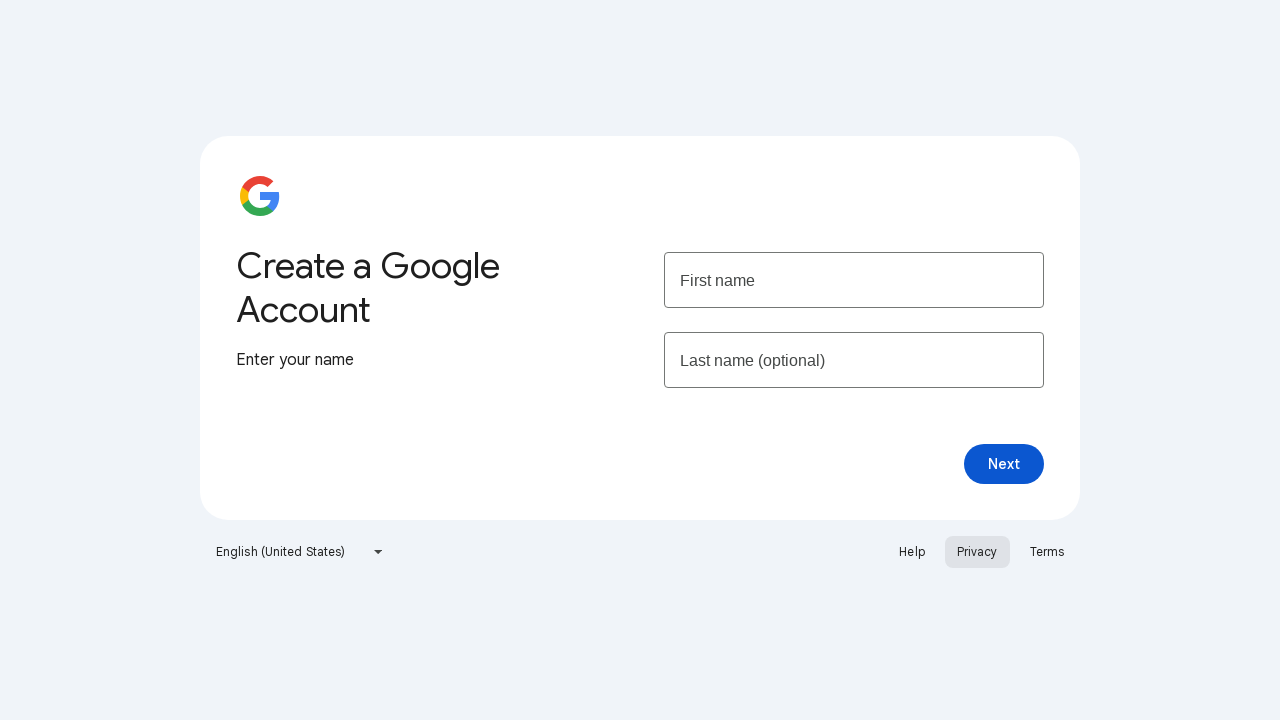

Searched through all open pages and found Google Account Help page
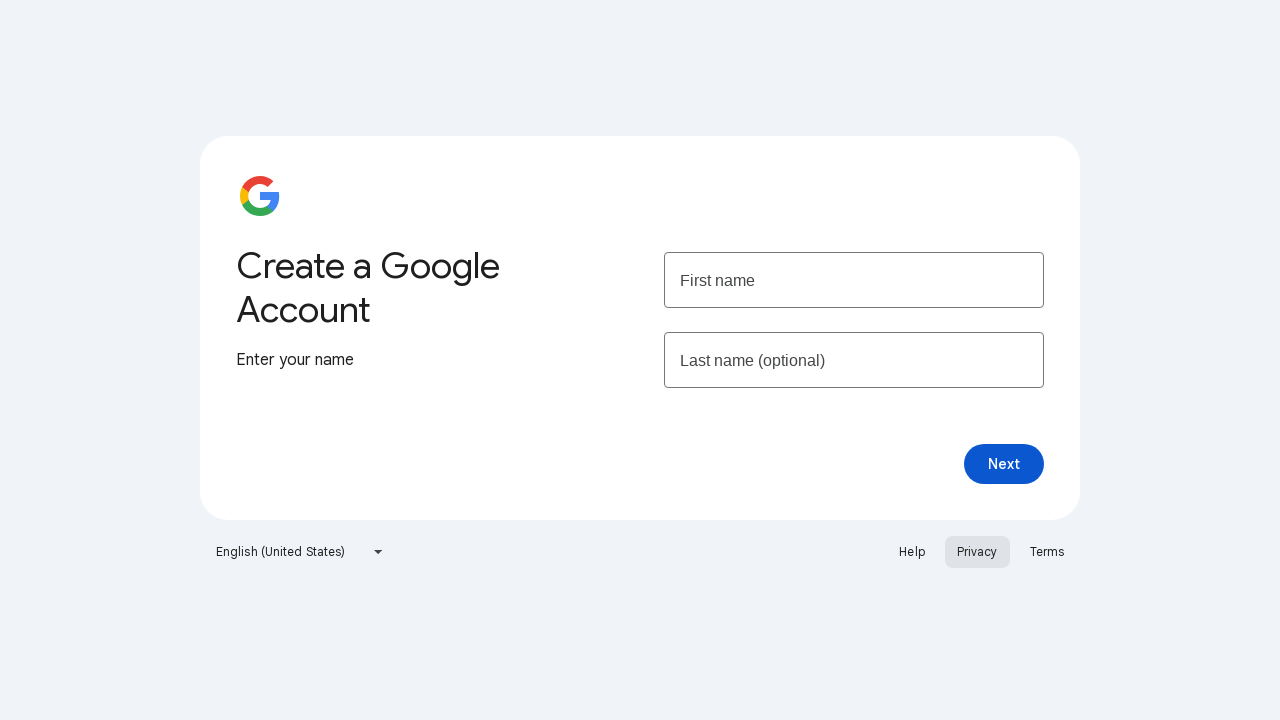

Switched to Google Account Help page
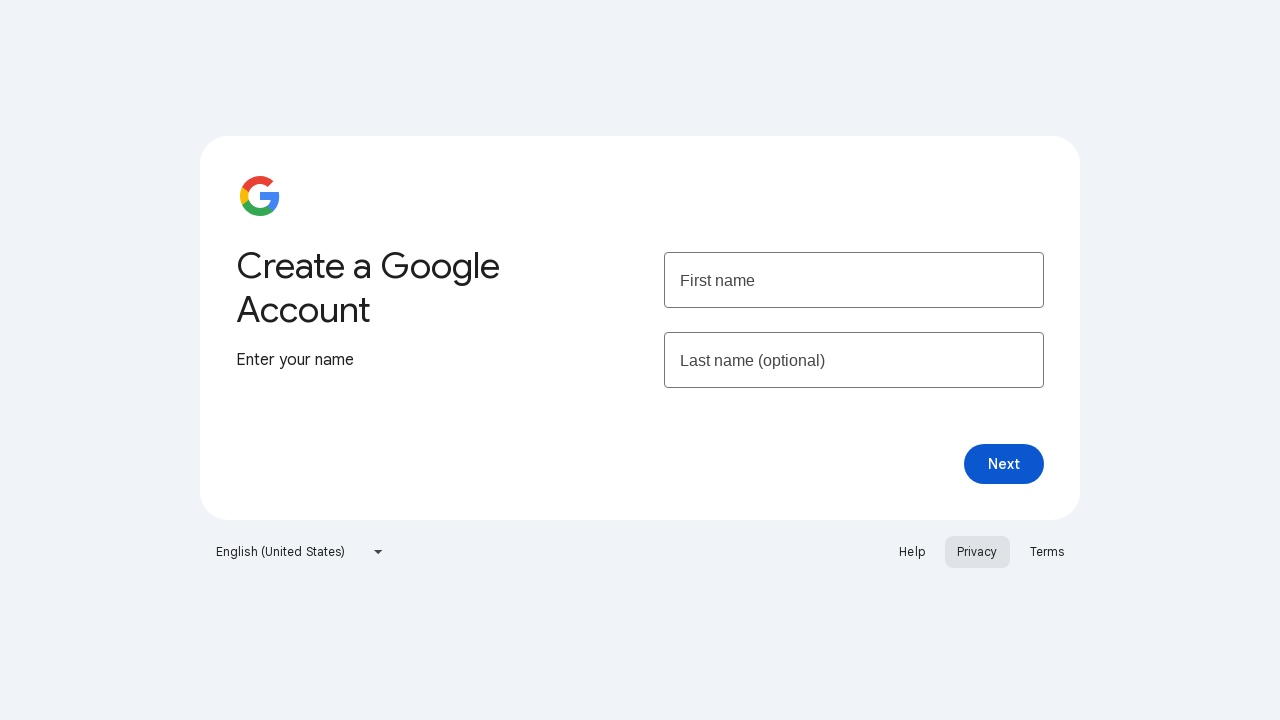

Waited for Help page to fully load
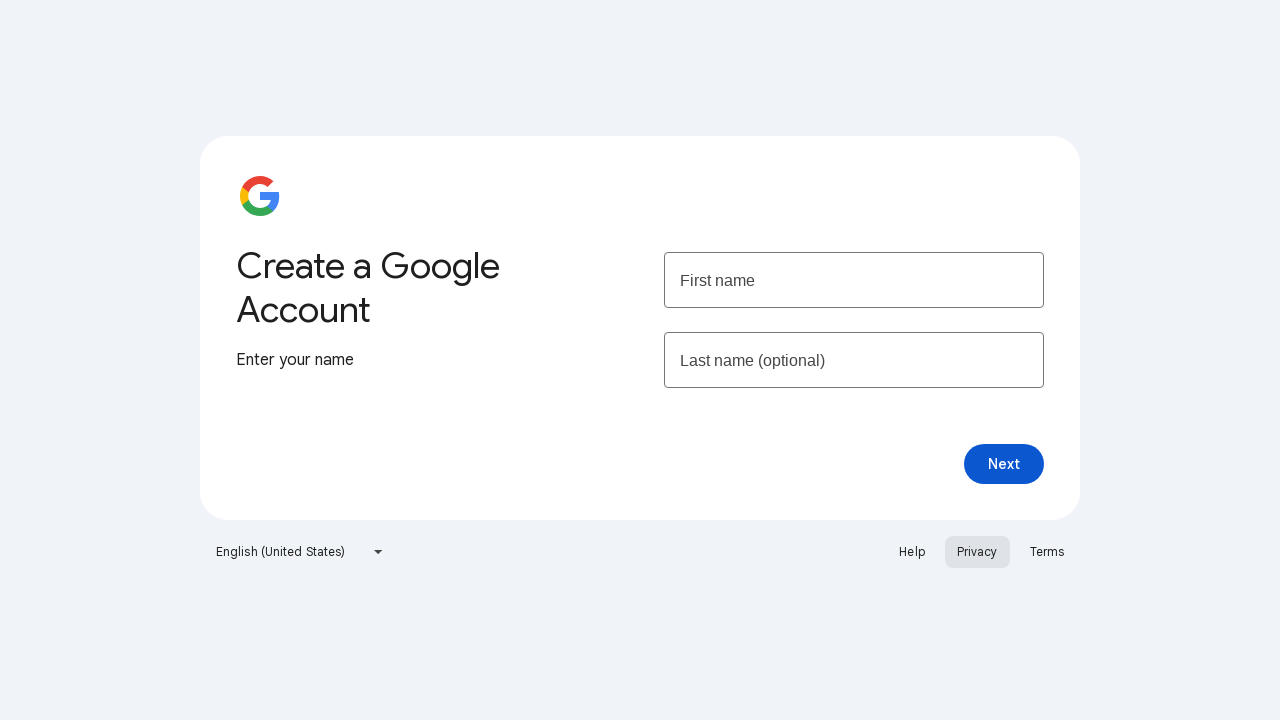

Clicked Community button on Help page at (174, 96) on a:text('Community')
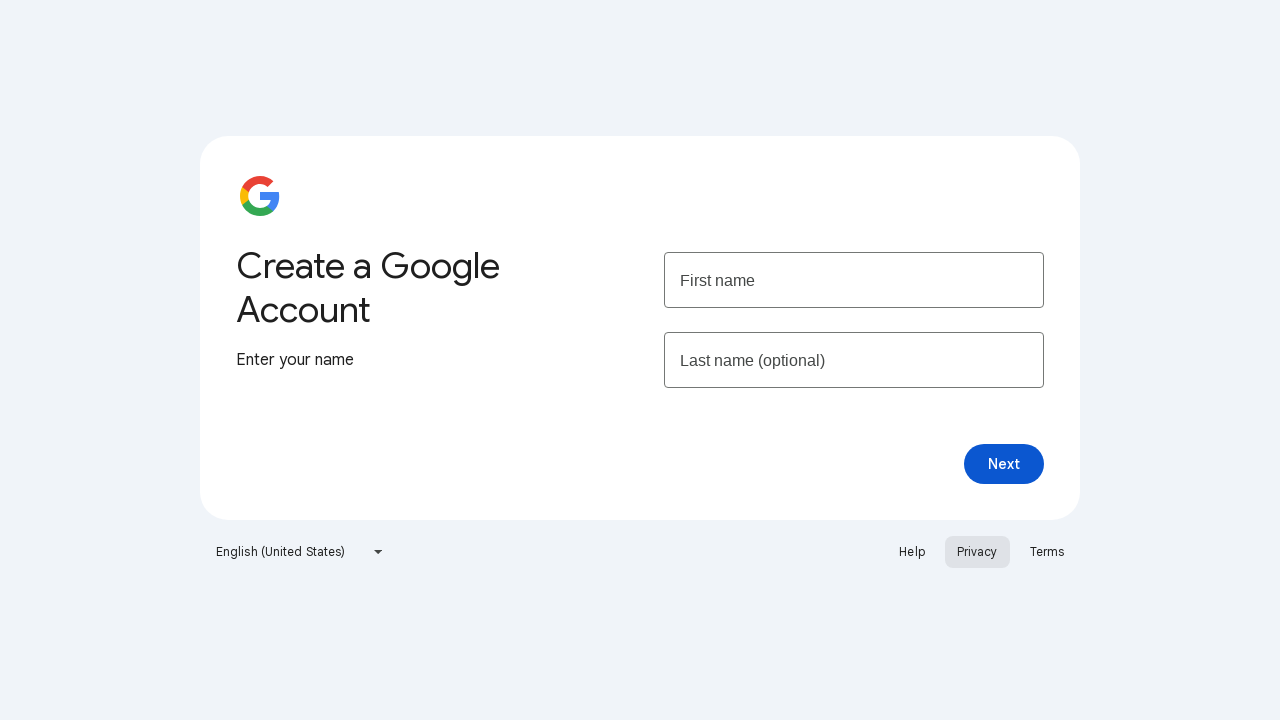

Switched back to main Google signup page
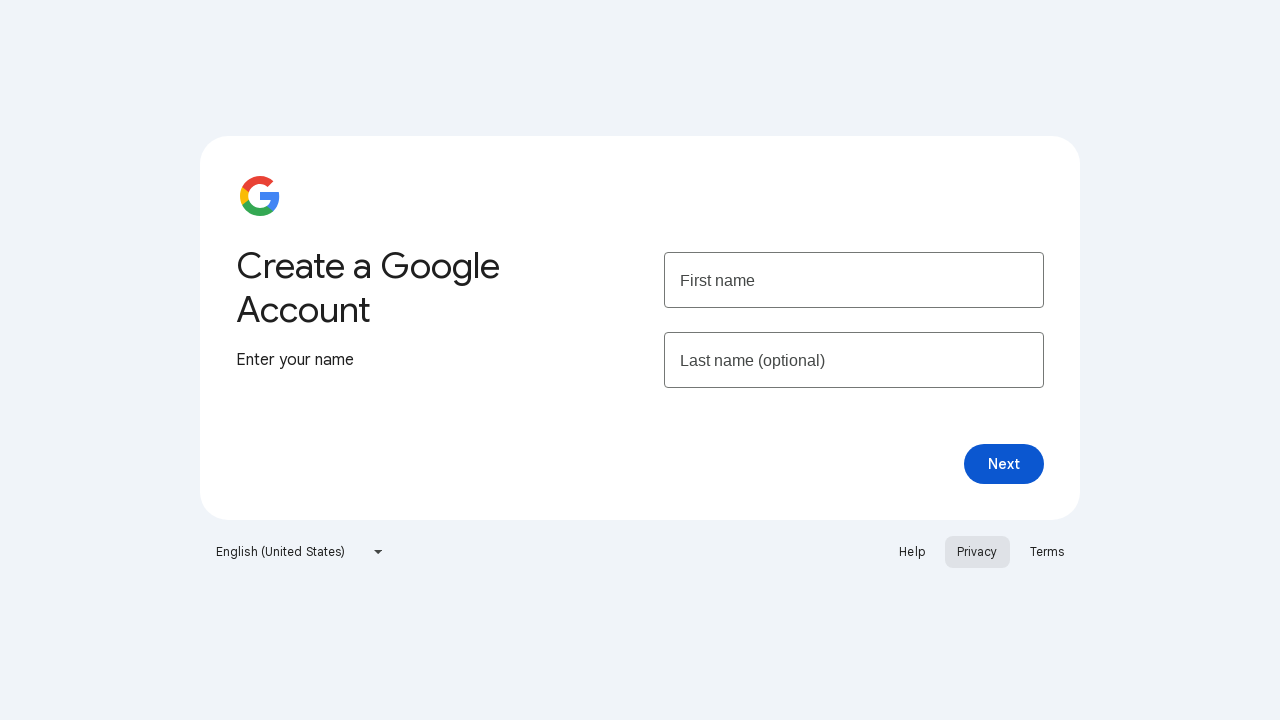

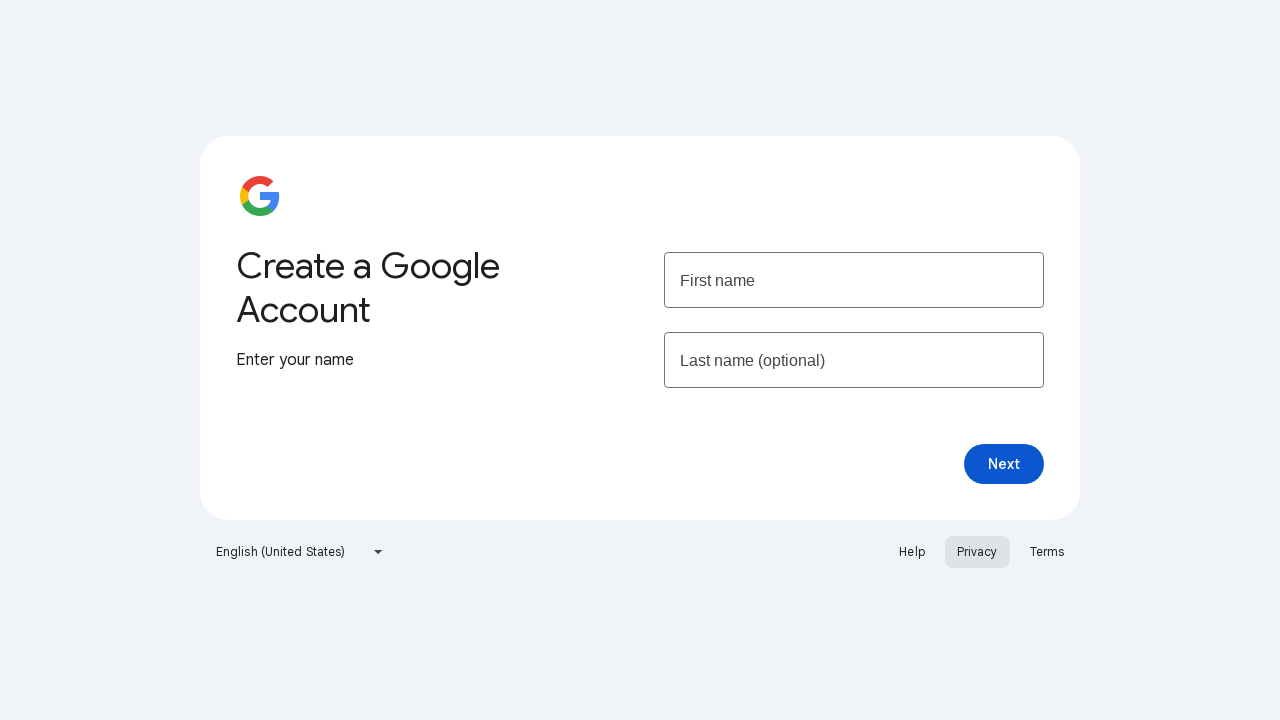